Tests table sorting functionality by clicking on a column header to sort, then verifies the sorting is correct, and searches for a specific product's price using pagination

Starting URL: https://rahulshettyacademy.com/seleniumPractise/#/offers

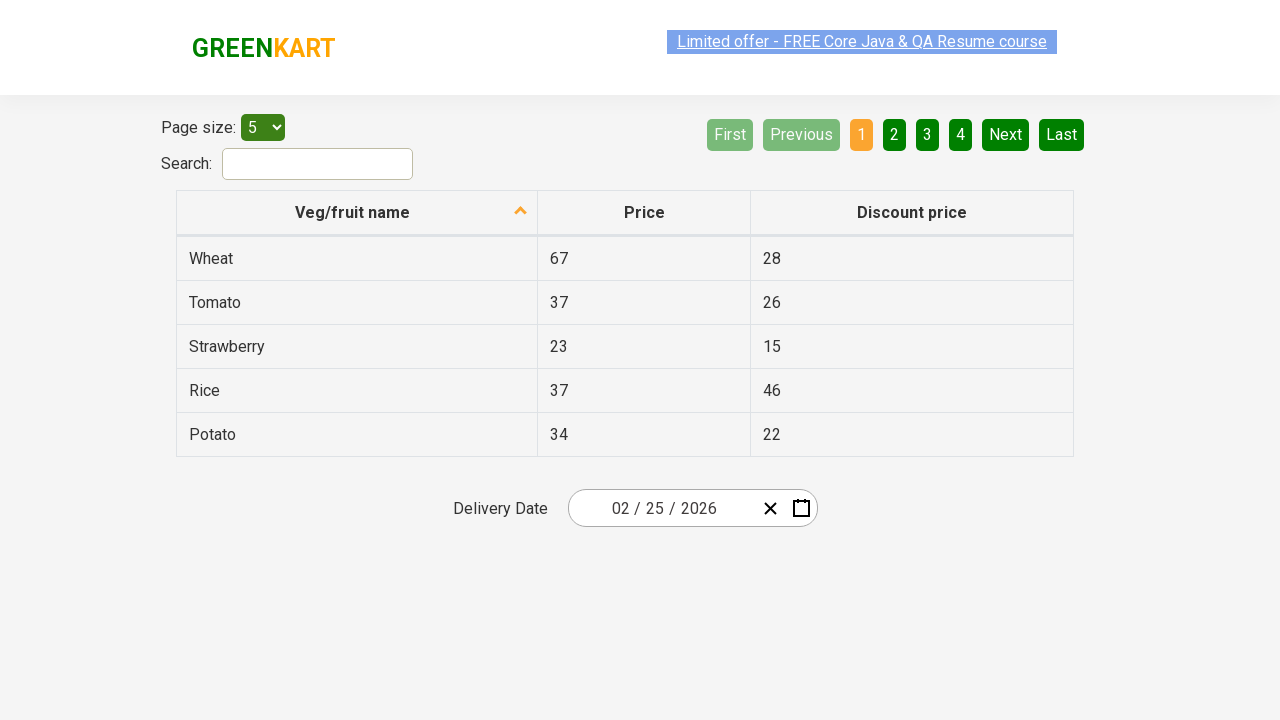

Clicked first column header to sort table at (357, 213) on table th:first-child
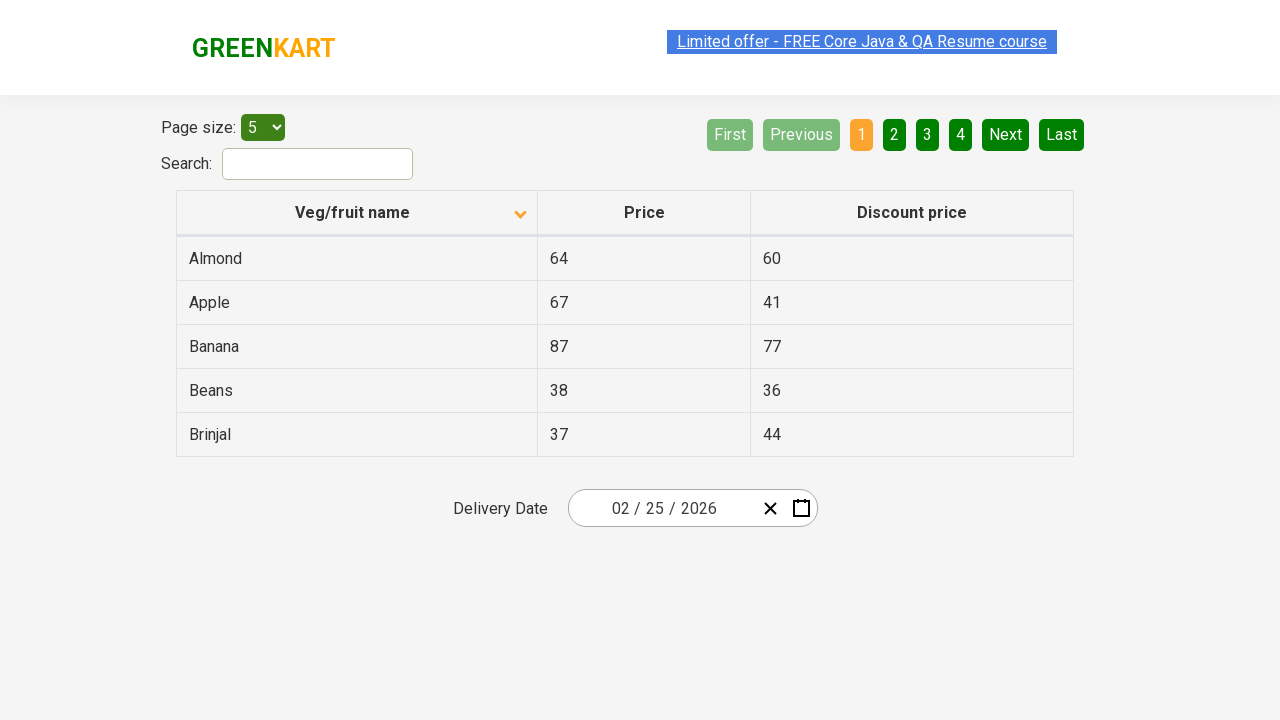

Waited for table sorting to complete
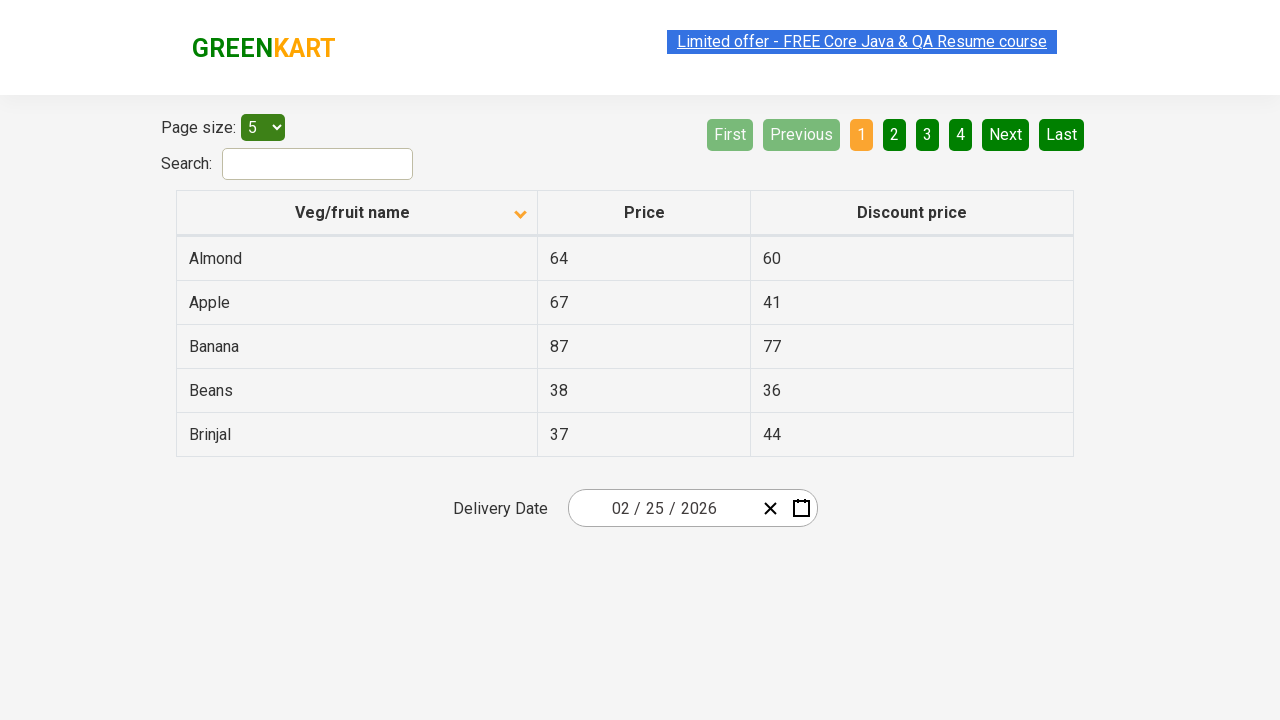

Retrieved all product names from first column
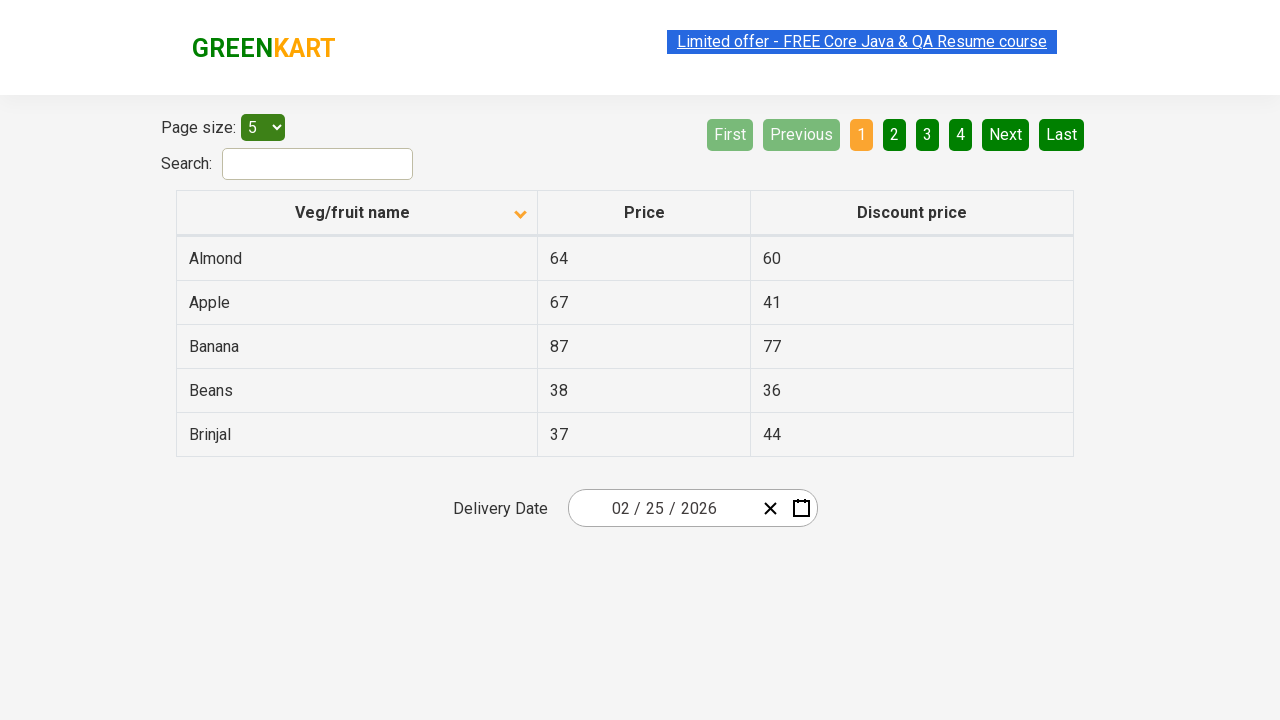

Extracted 5 product names from table
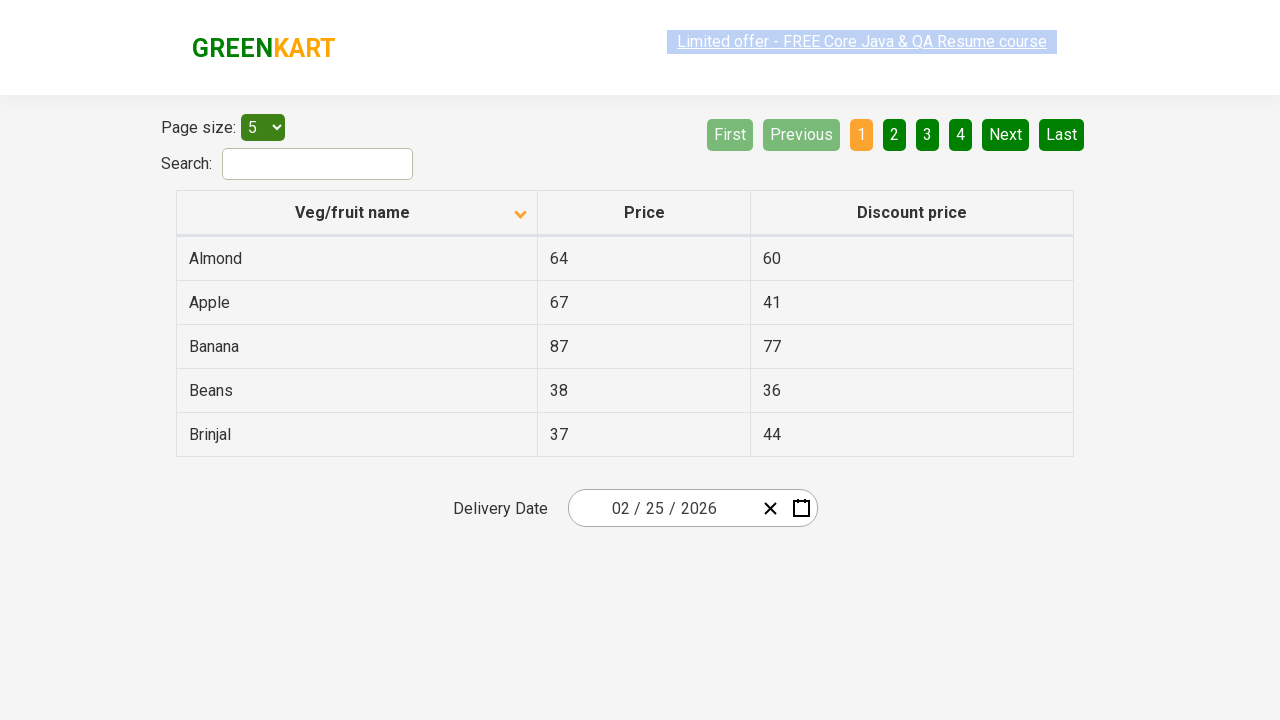

Verified that product list is sorted alphabetically
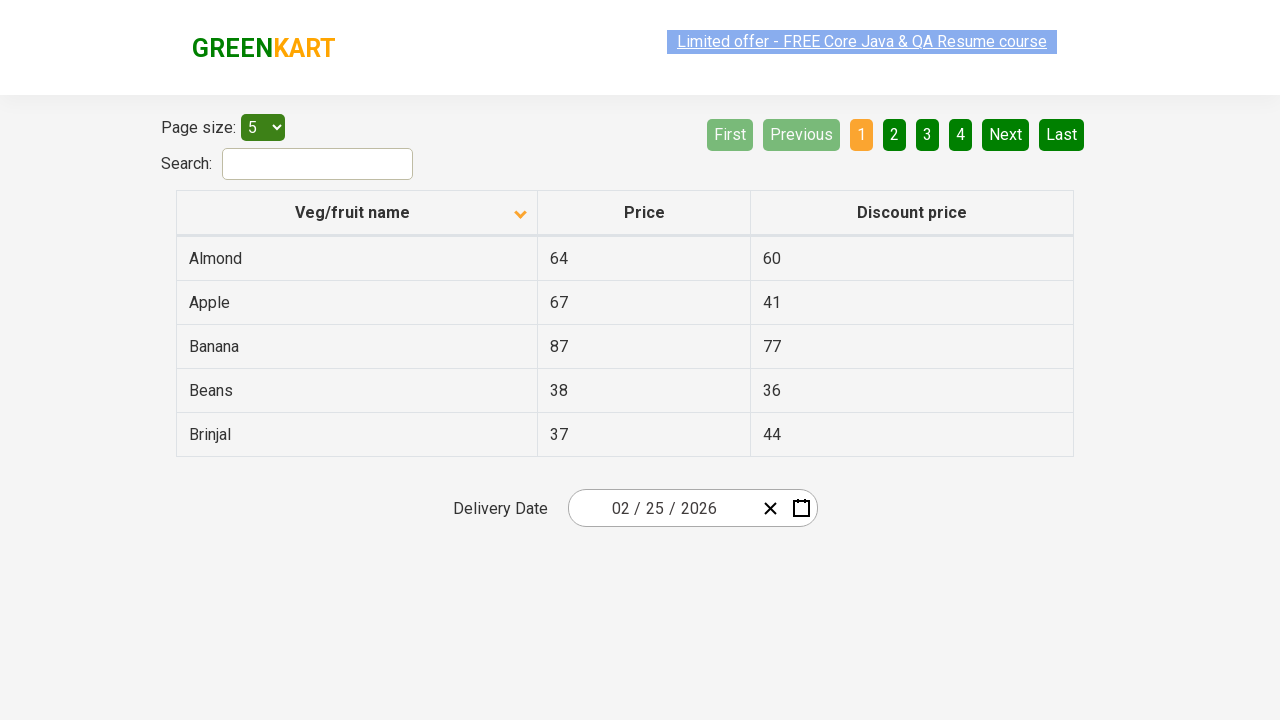

Retrieved product rows for search
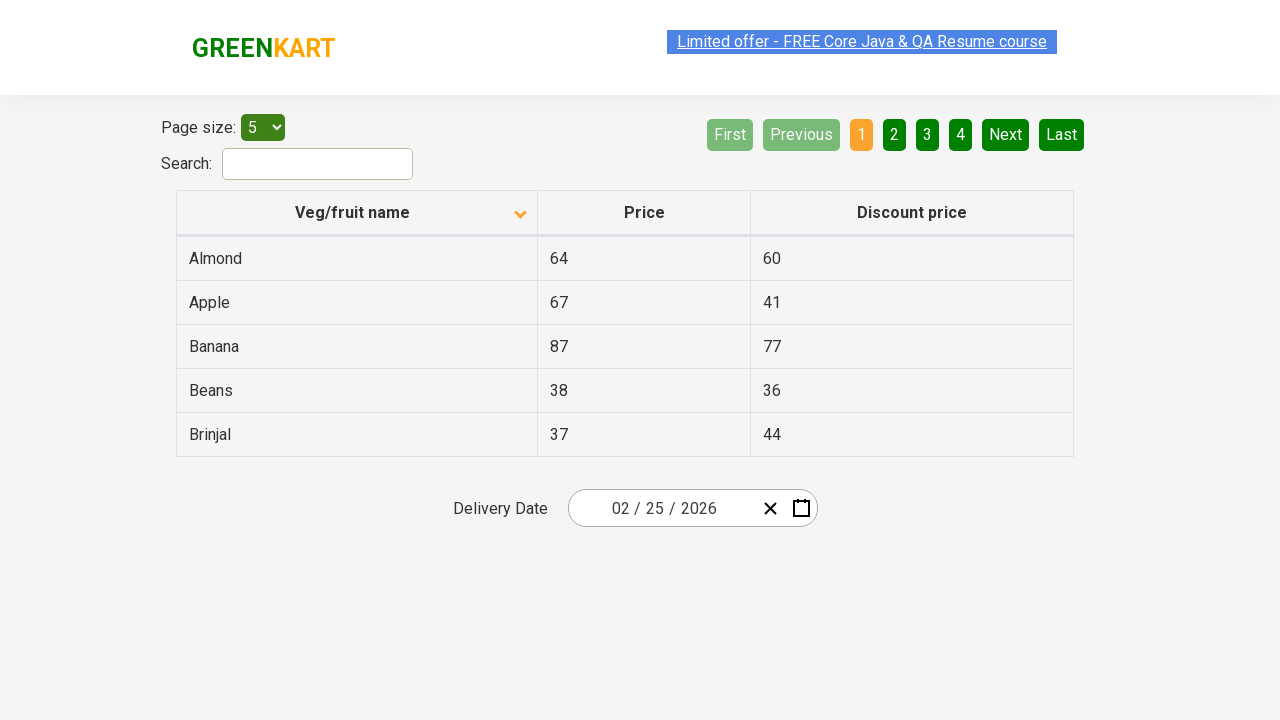

Clicked next page button to continue searching at (1006, 134) on xpath=//a[@aria-label='Next']
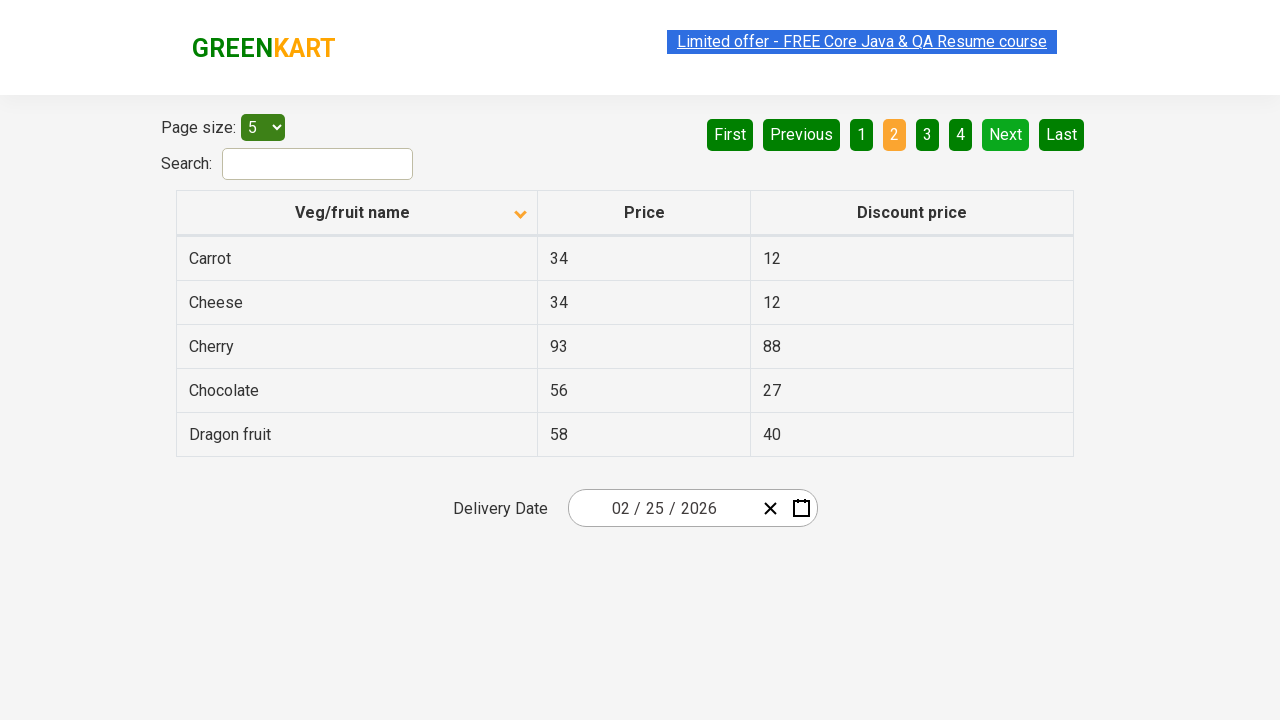

Waited for next page to load
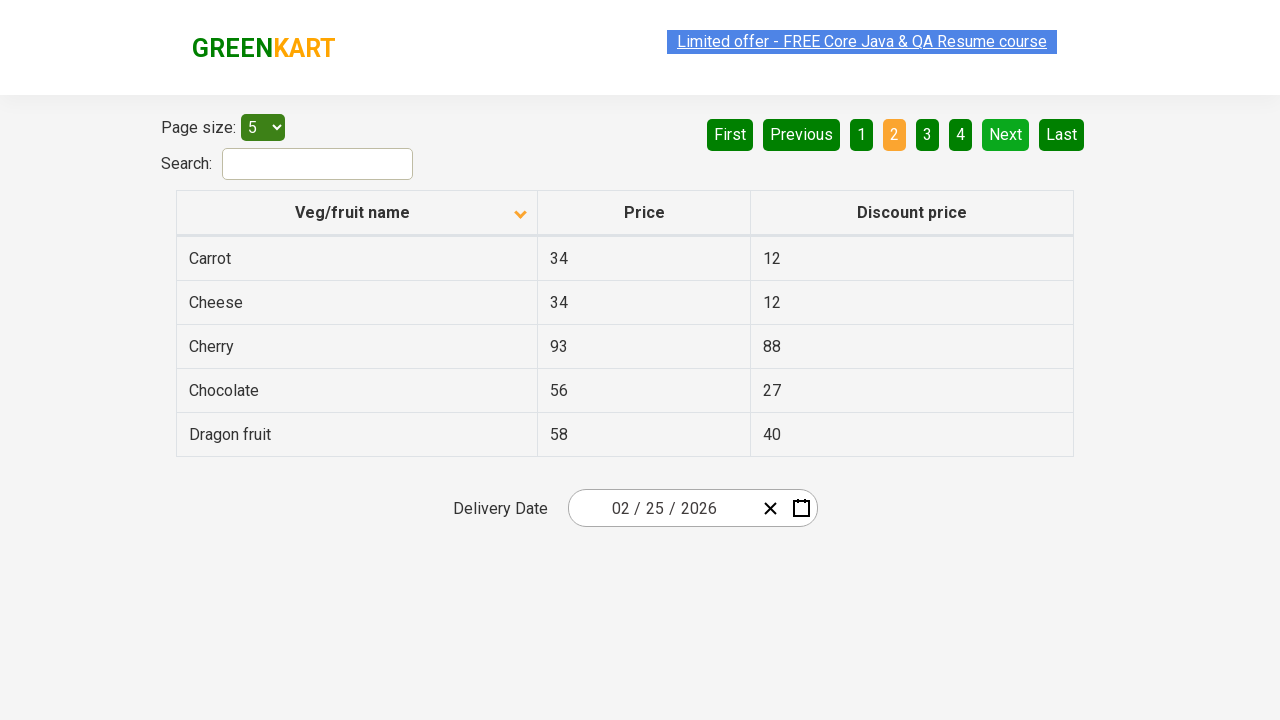

Retrieved product rows for search
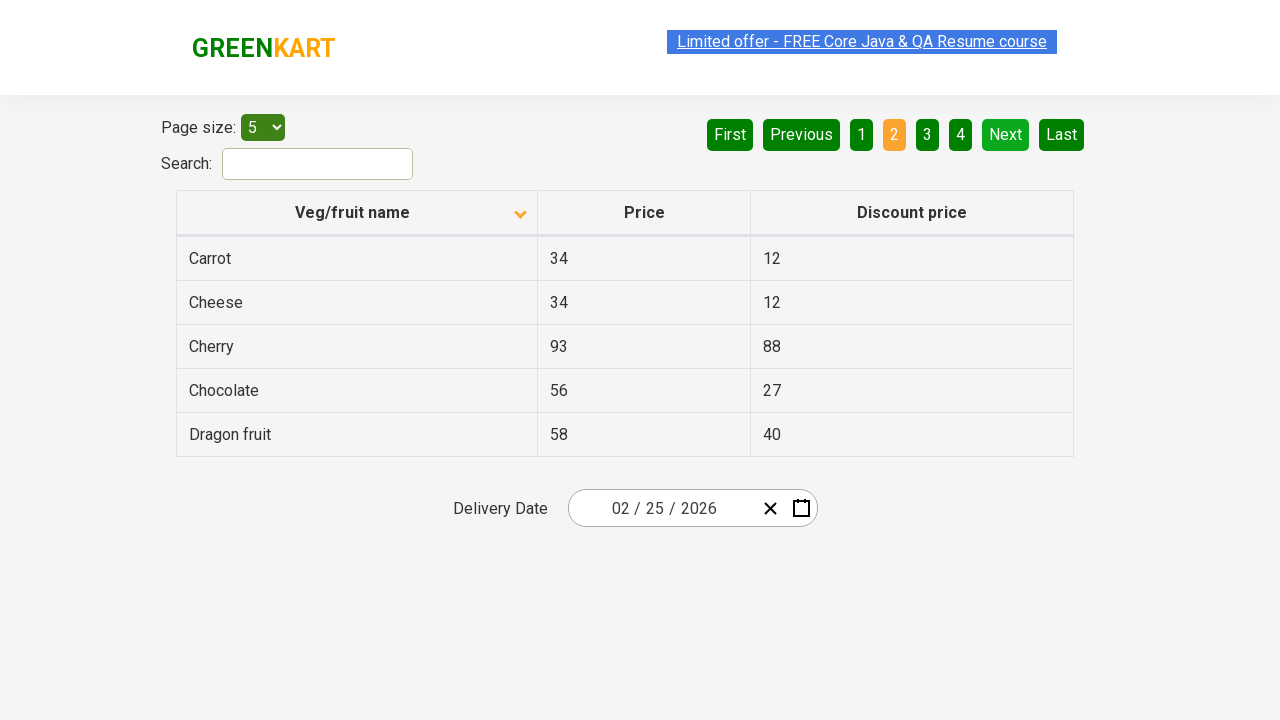

Clicked next page button to continue searching at (1006, 134) on xpath=//a[@aria-label='Next']
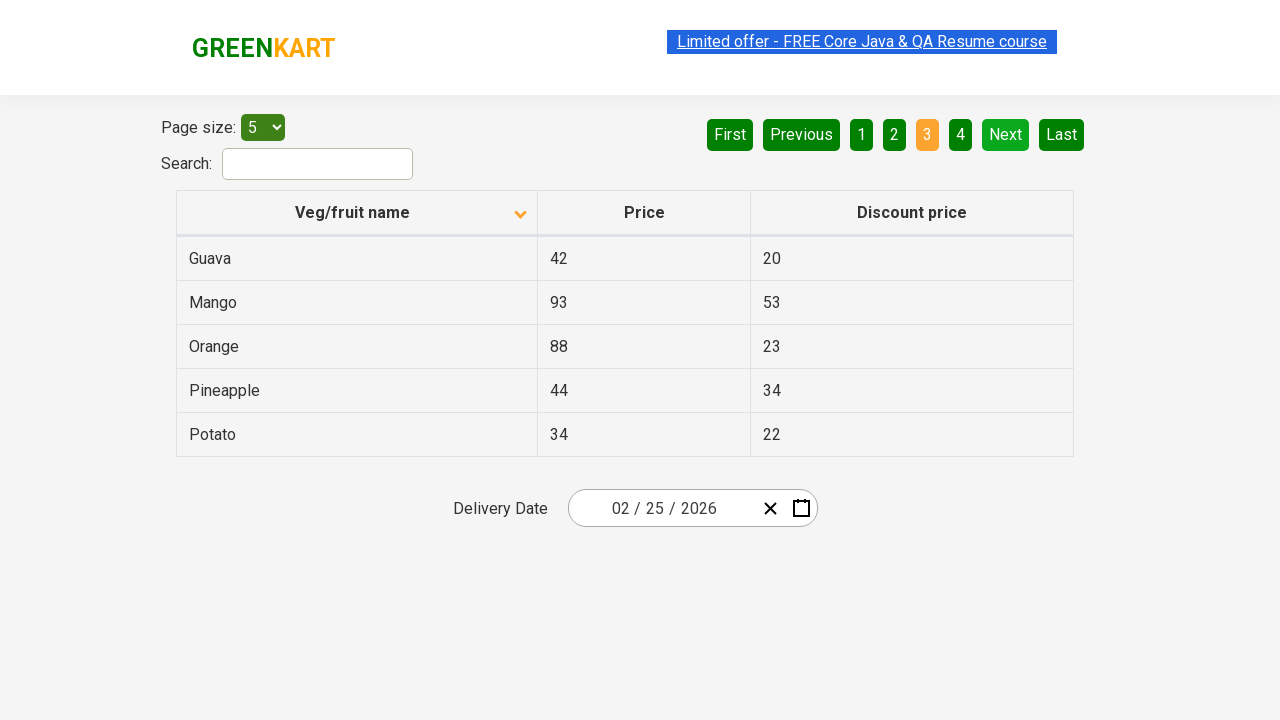

Waited for next page to load
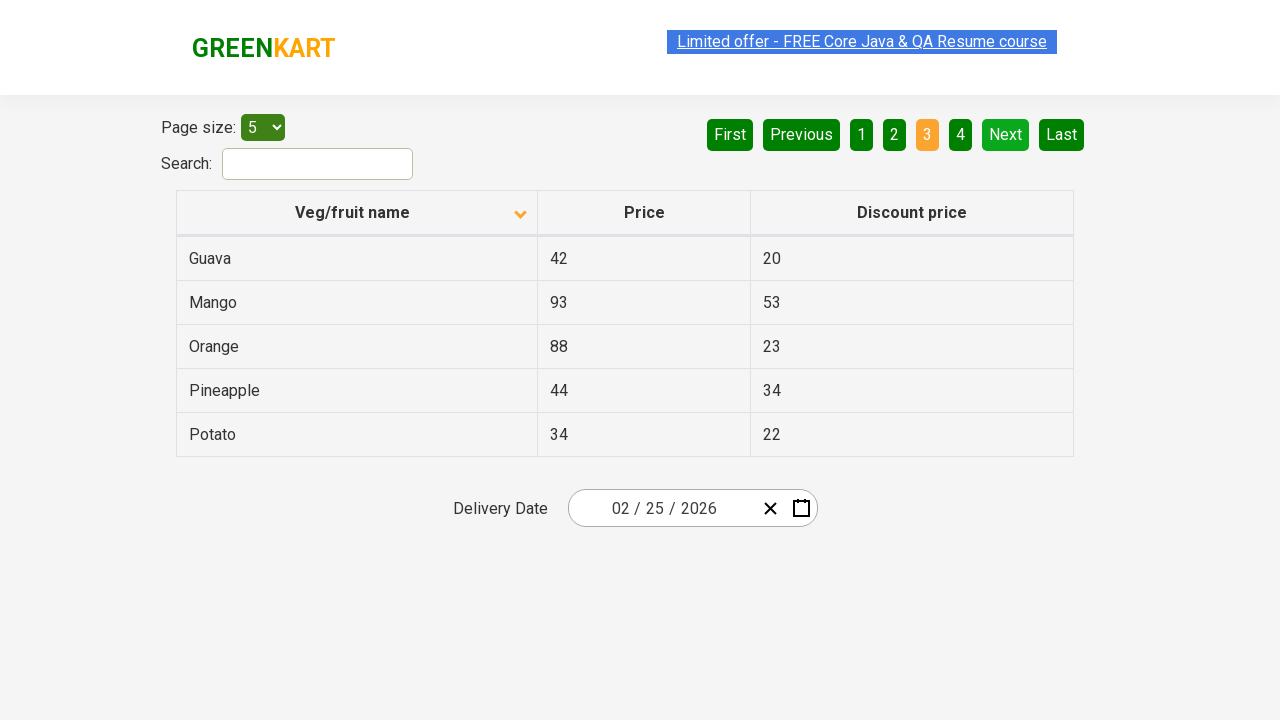

Retrieved product rows for search
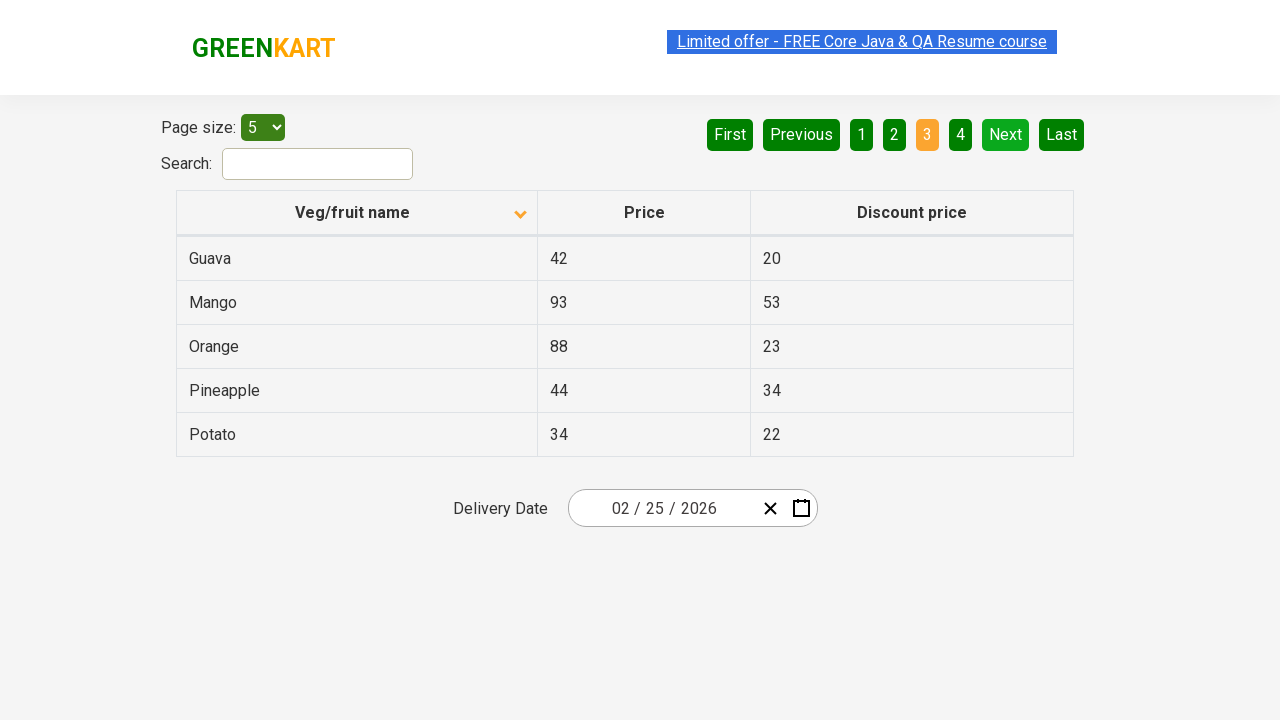

Clicked next page button to continue searching at (1006, 134) on xpath=//a[@aria-label='Next']
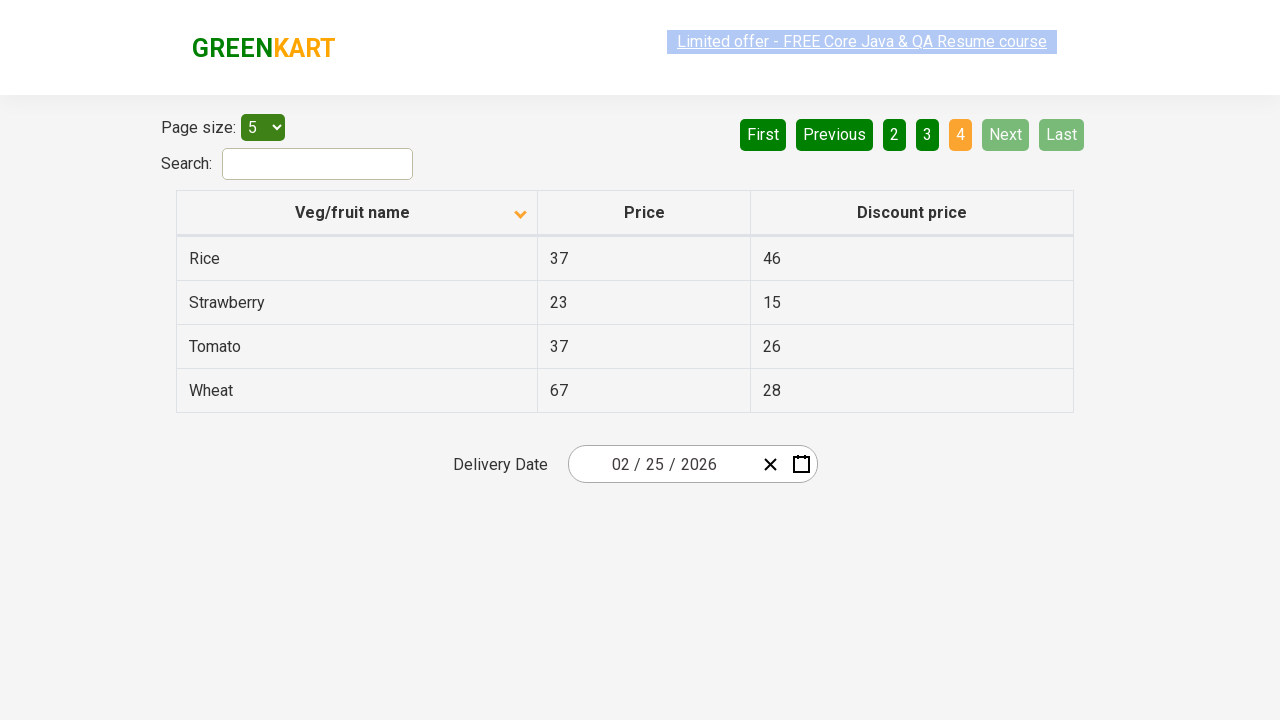

Waited for next page to load
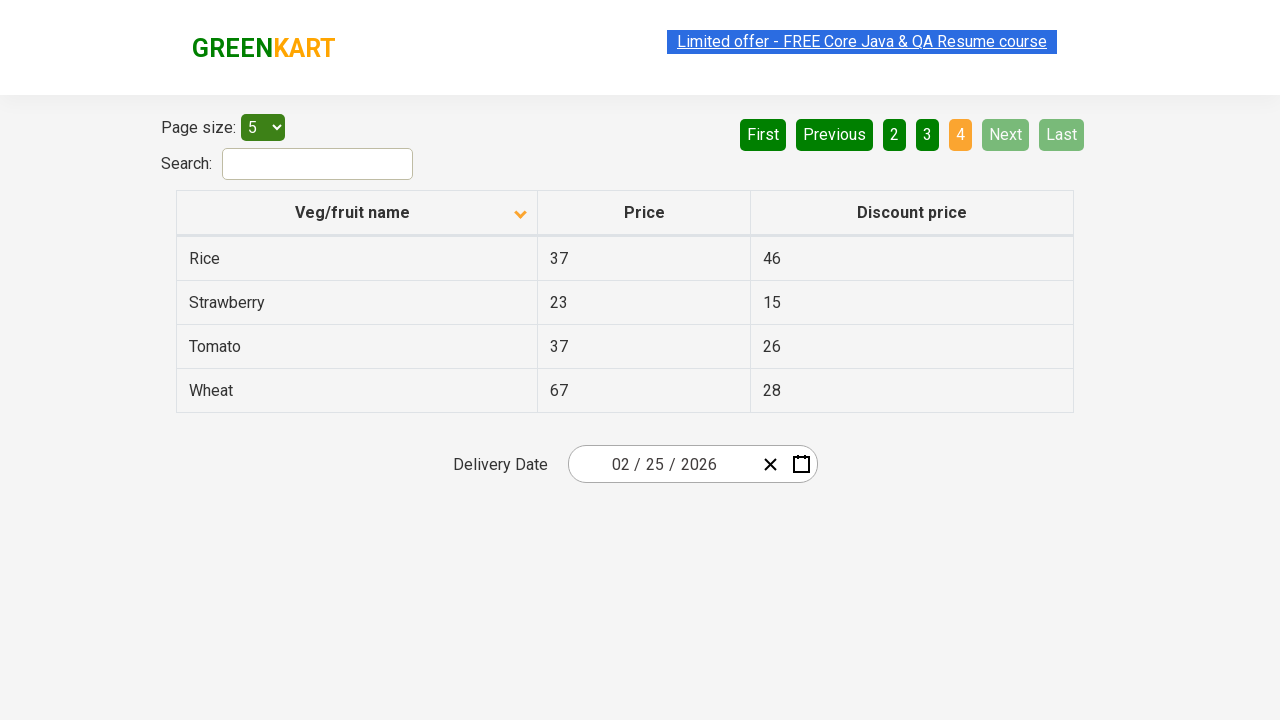

Retrieved product rows for search
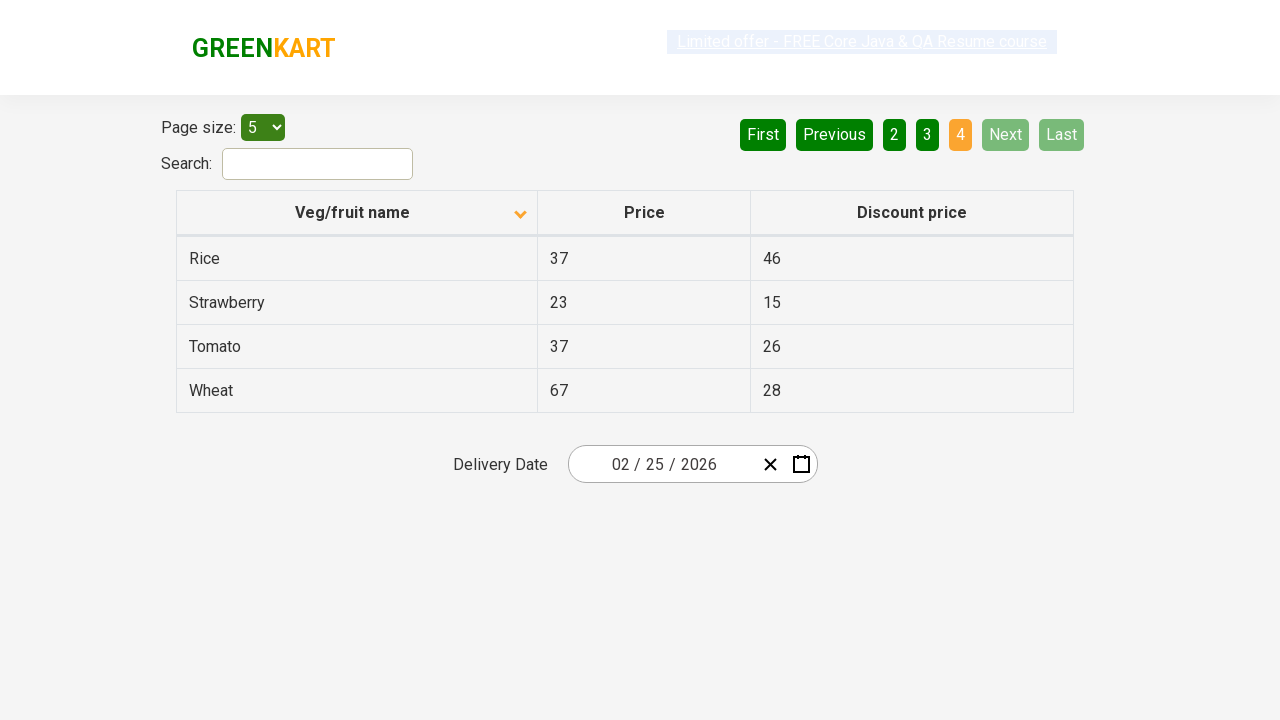

Found Rice product with price: 37
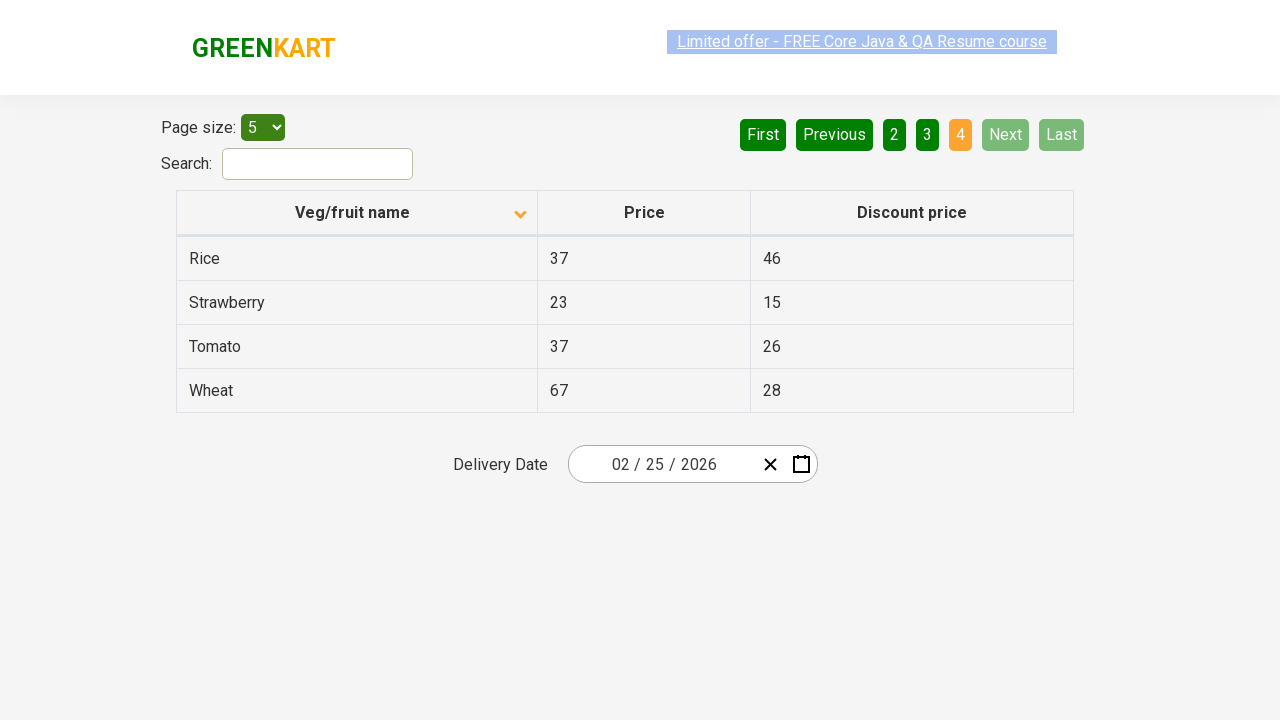

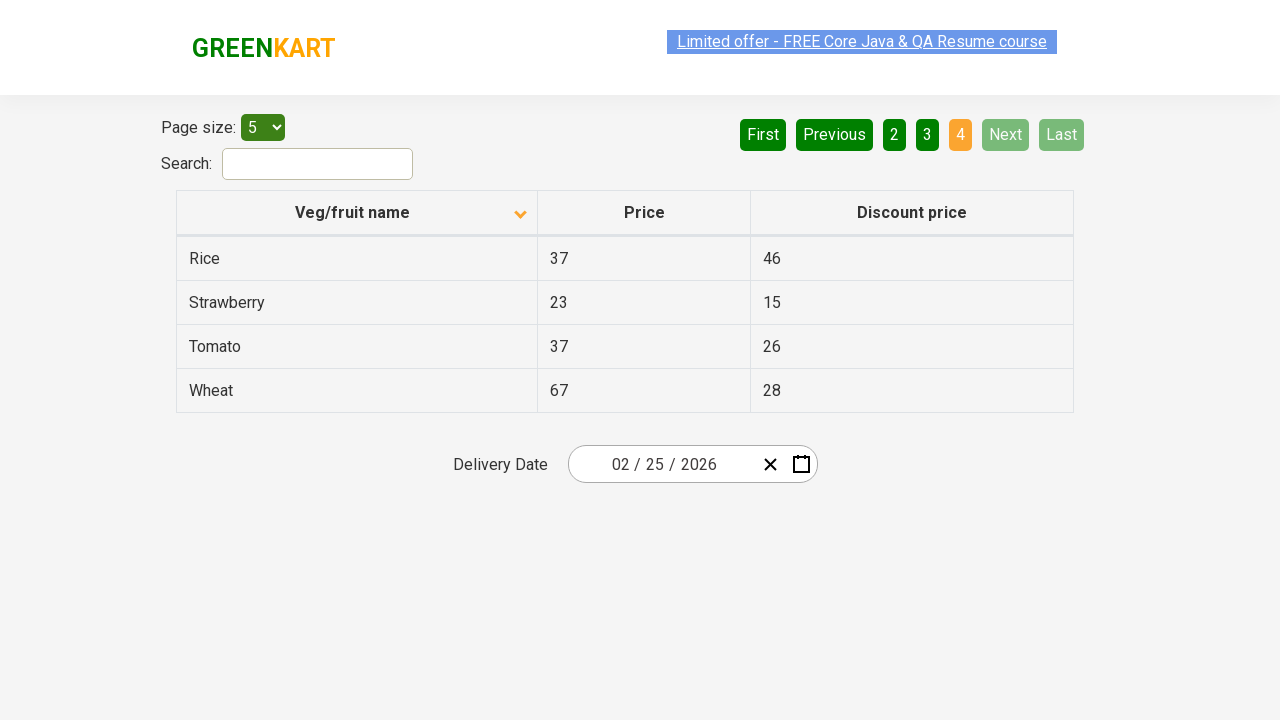